Tests the Python.org website search functionality by entering "pycon" in the search field and verifying results are returned

Starting URL: http://www.python.org

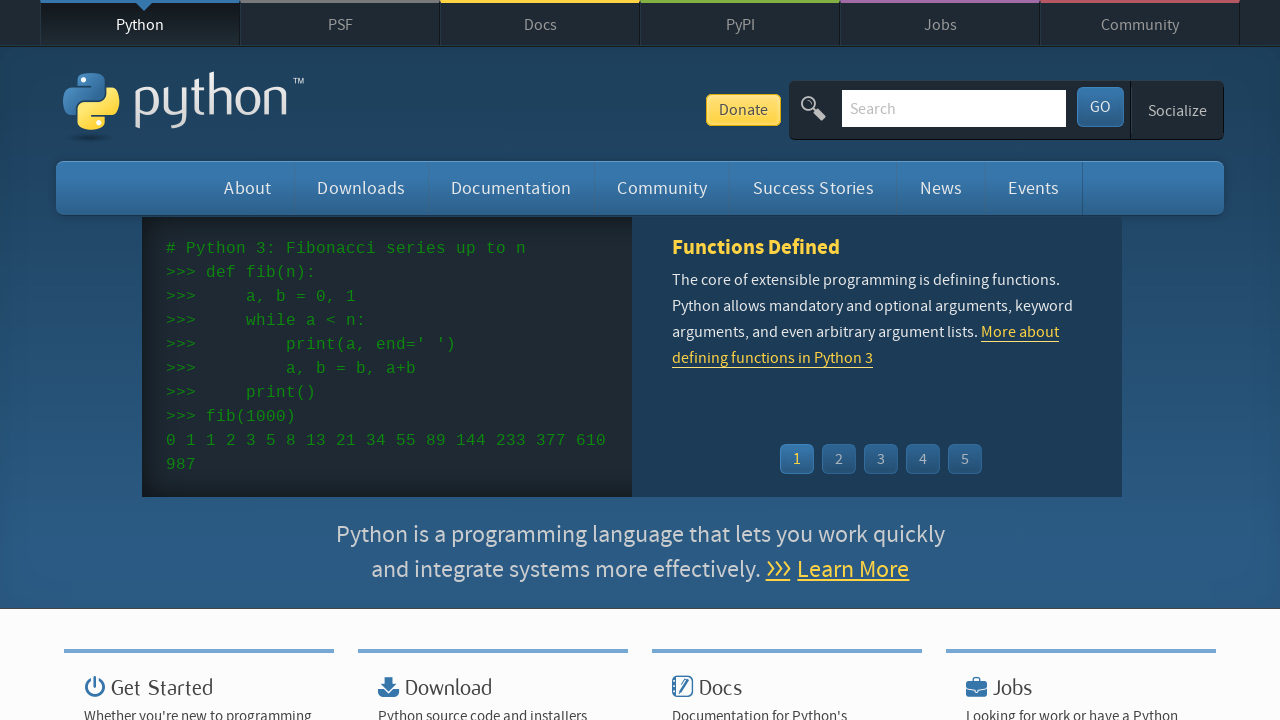

Verified 'Python' is in page title
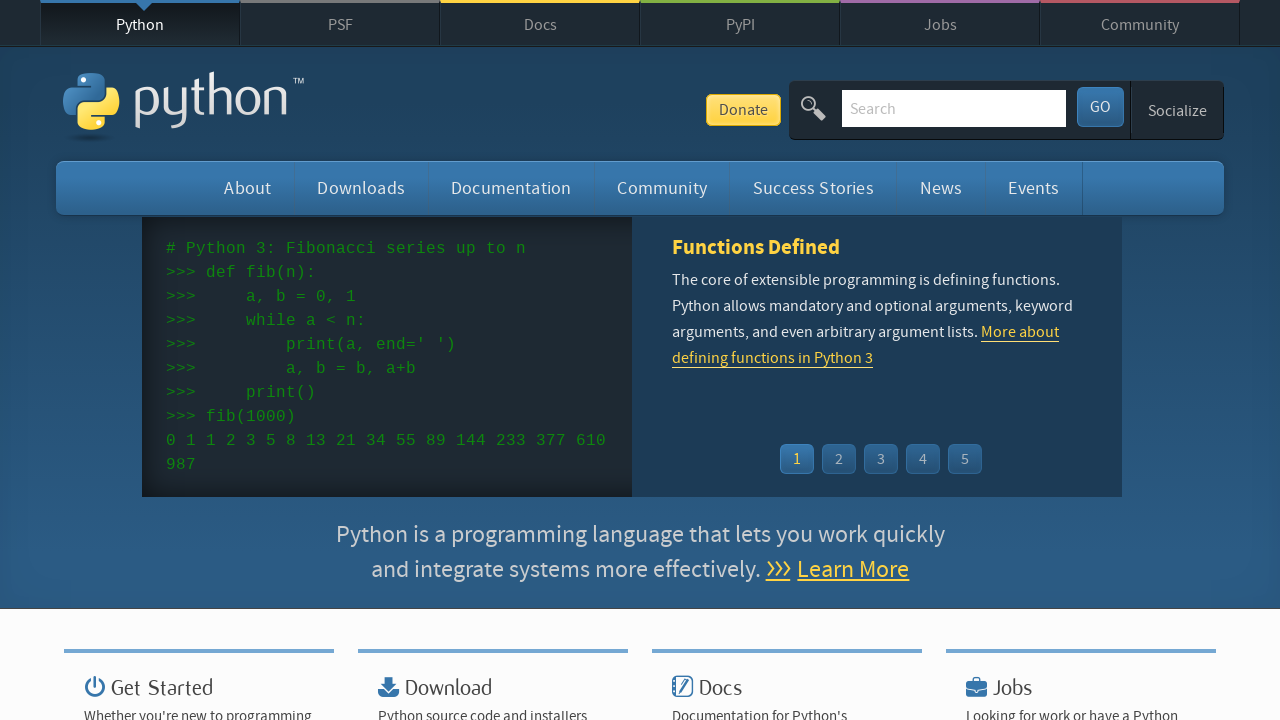

Cleared search field on input[name='q']
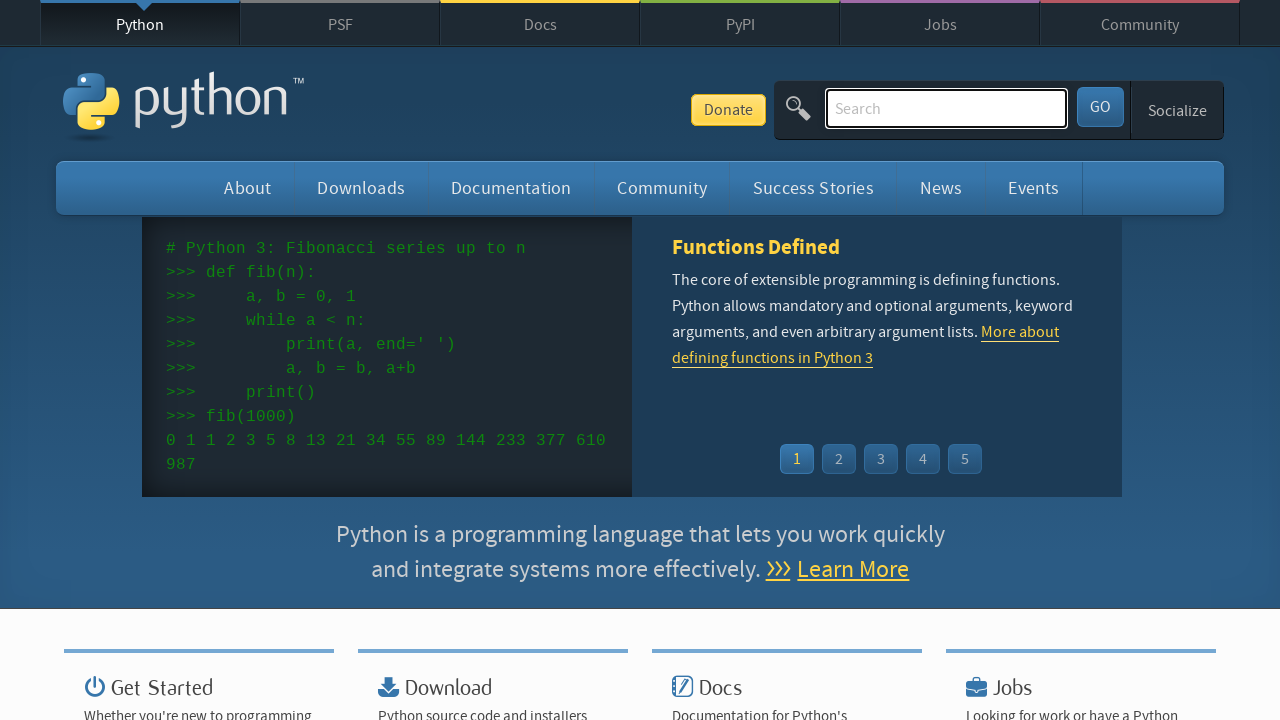

Filled search field with 'pycon' on input[name='q']
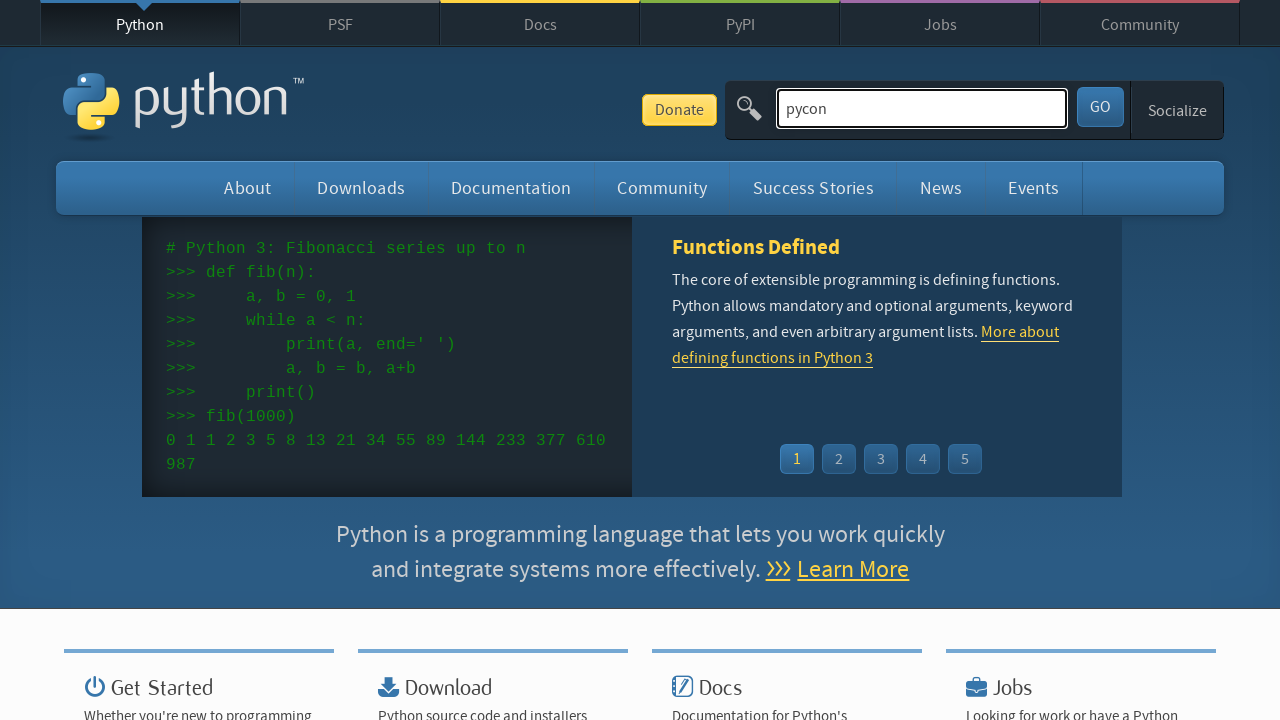

Pressed Enter to submit search on input[name='q']
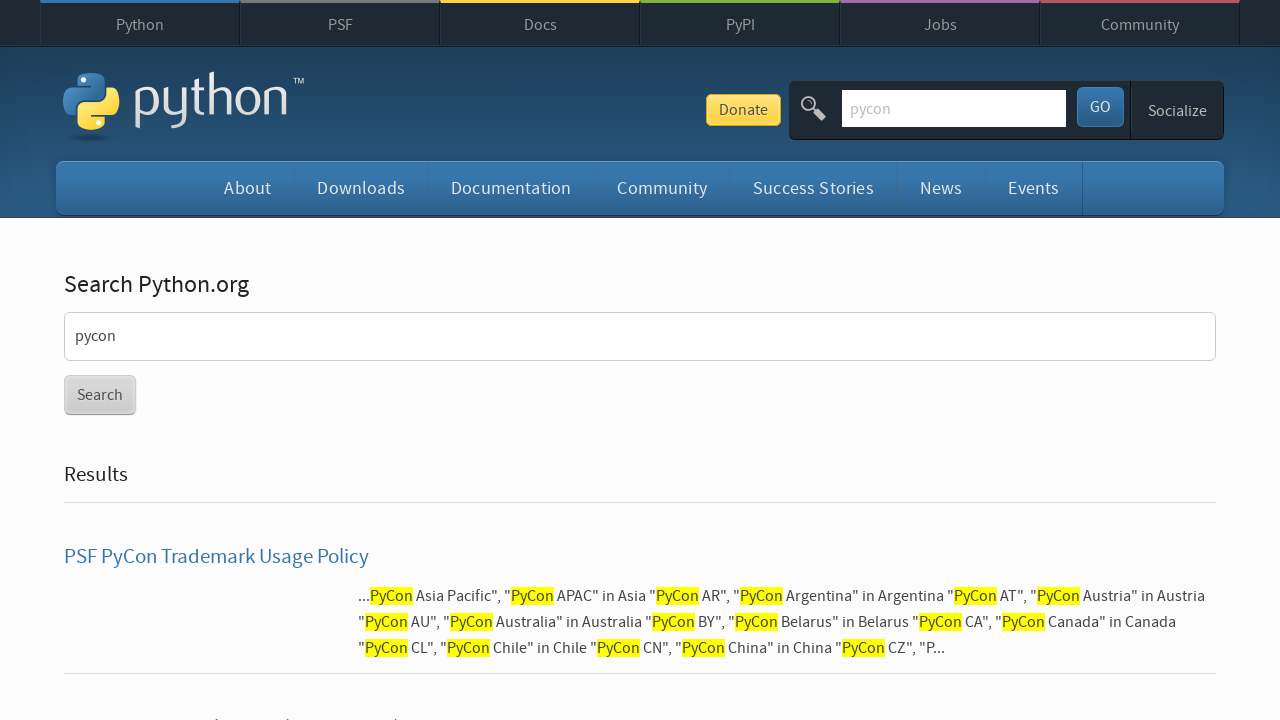

Waited for network idle after search submission
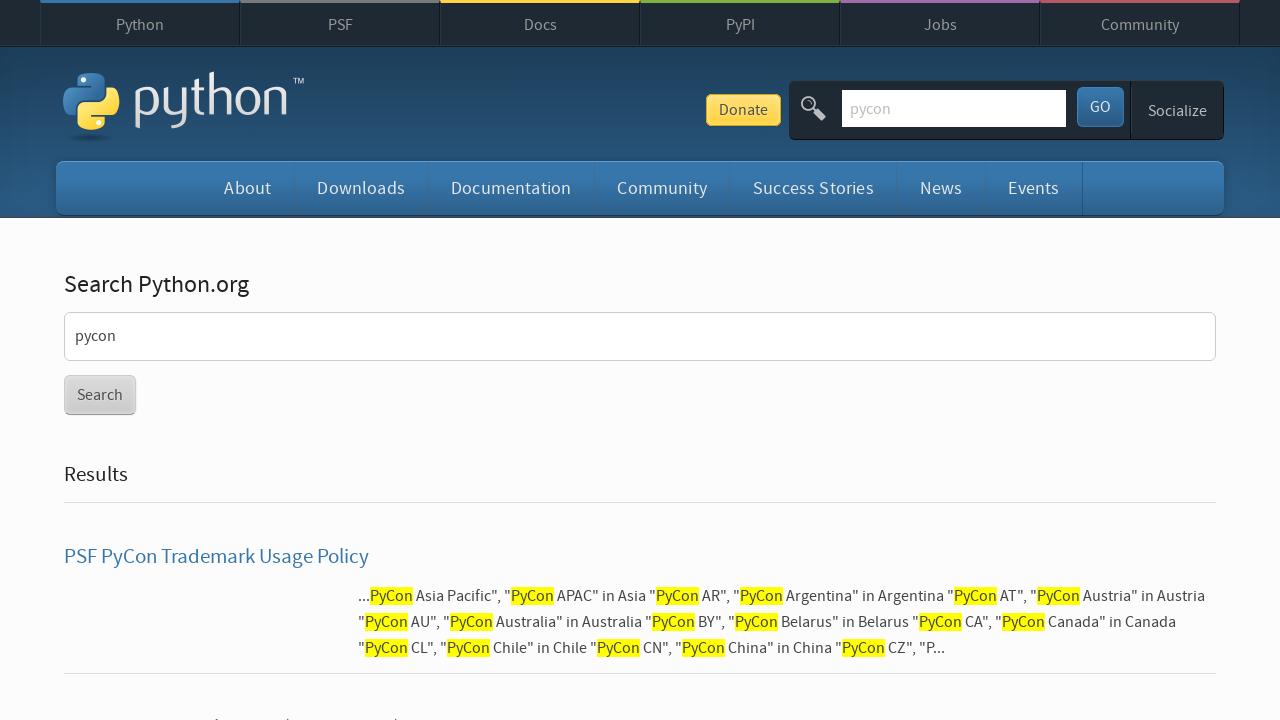

Verified search results were returned (no 'No results found' message)
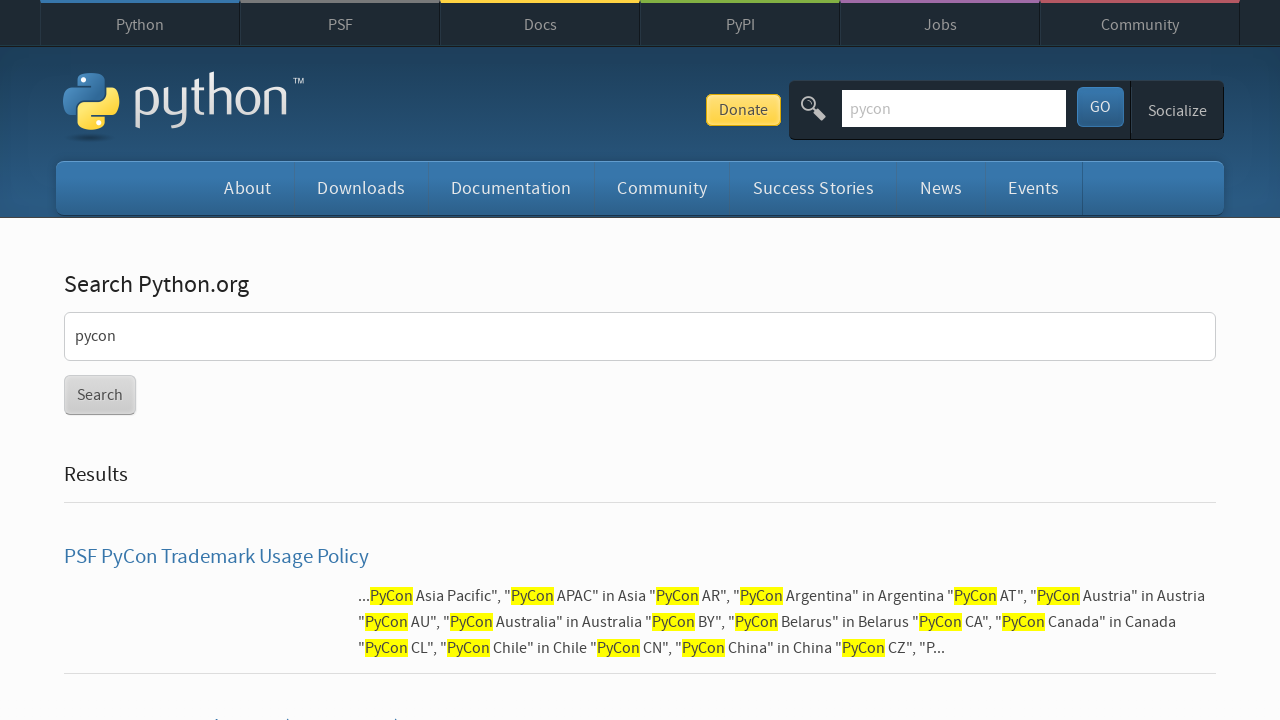

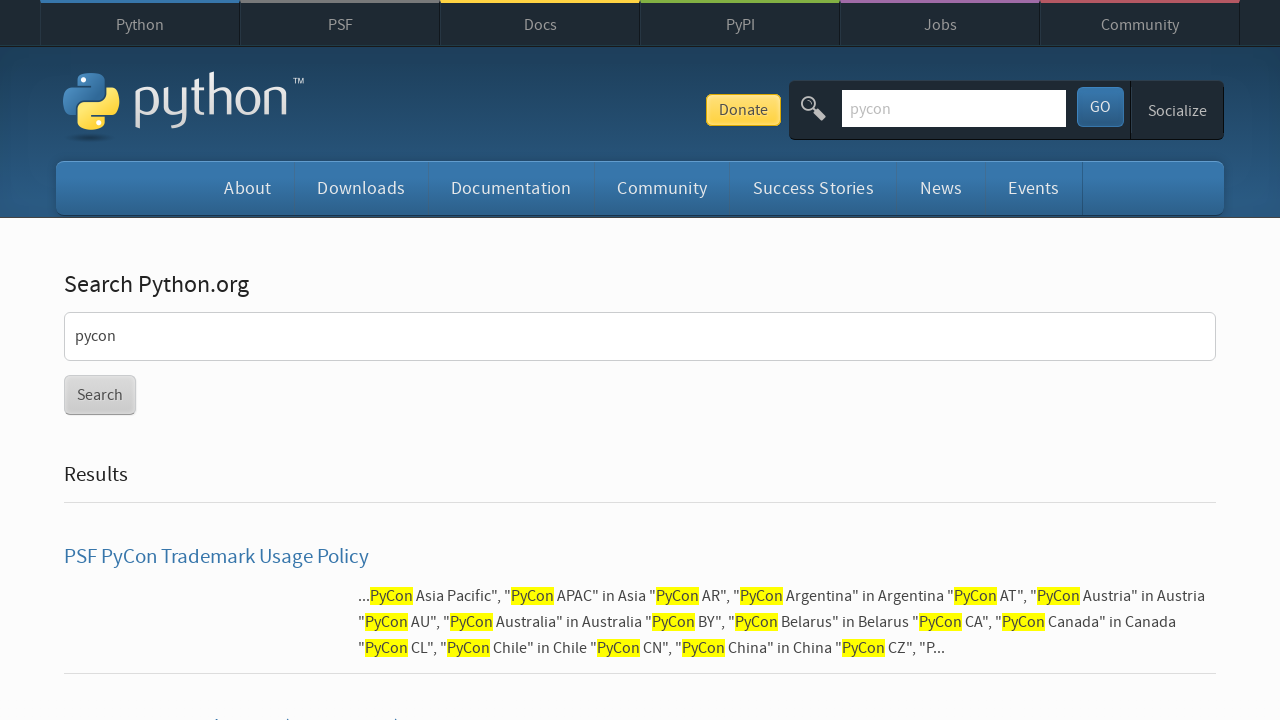